Navigates to ondoor.com homepage and clicks on the signup/login link in the header navigation area.

Starting URL: https://www.ondoor.com/

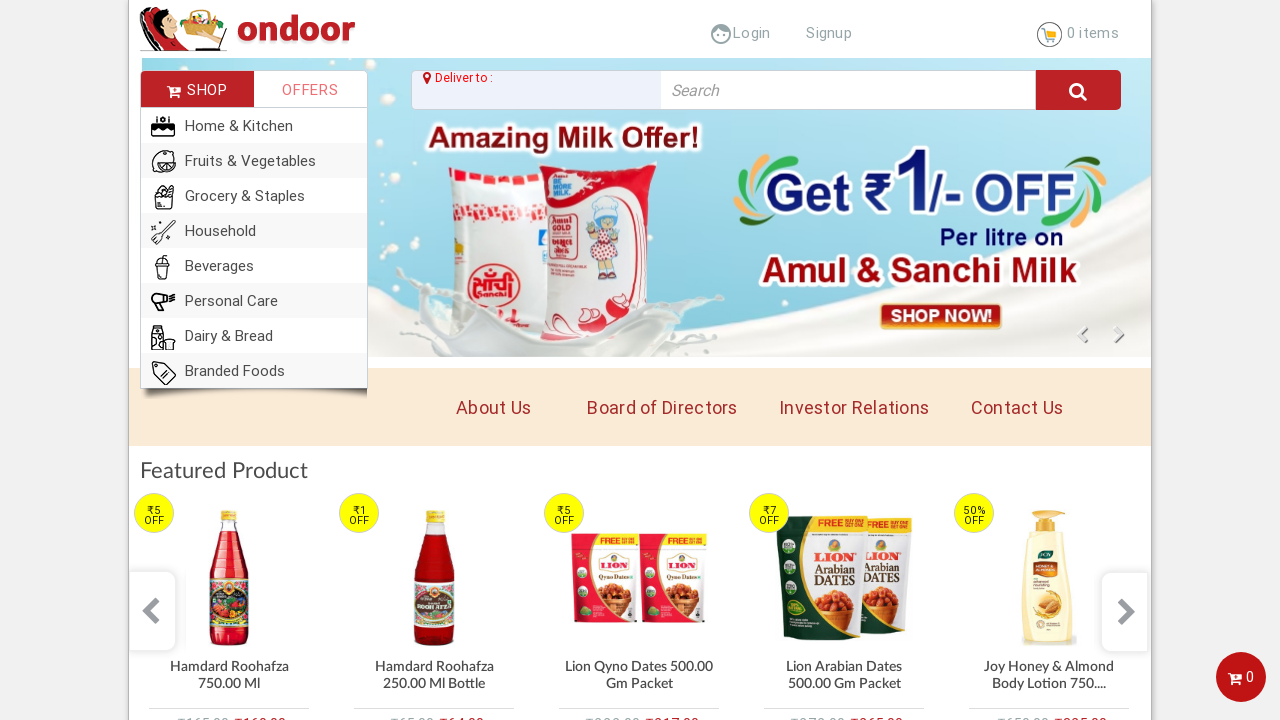

Clicked signup/login link in header navigation at (829, 32) on xpath=/html/body/div[2]/div[1]/header/div/div[2]/div[1]/div[2]/a
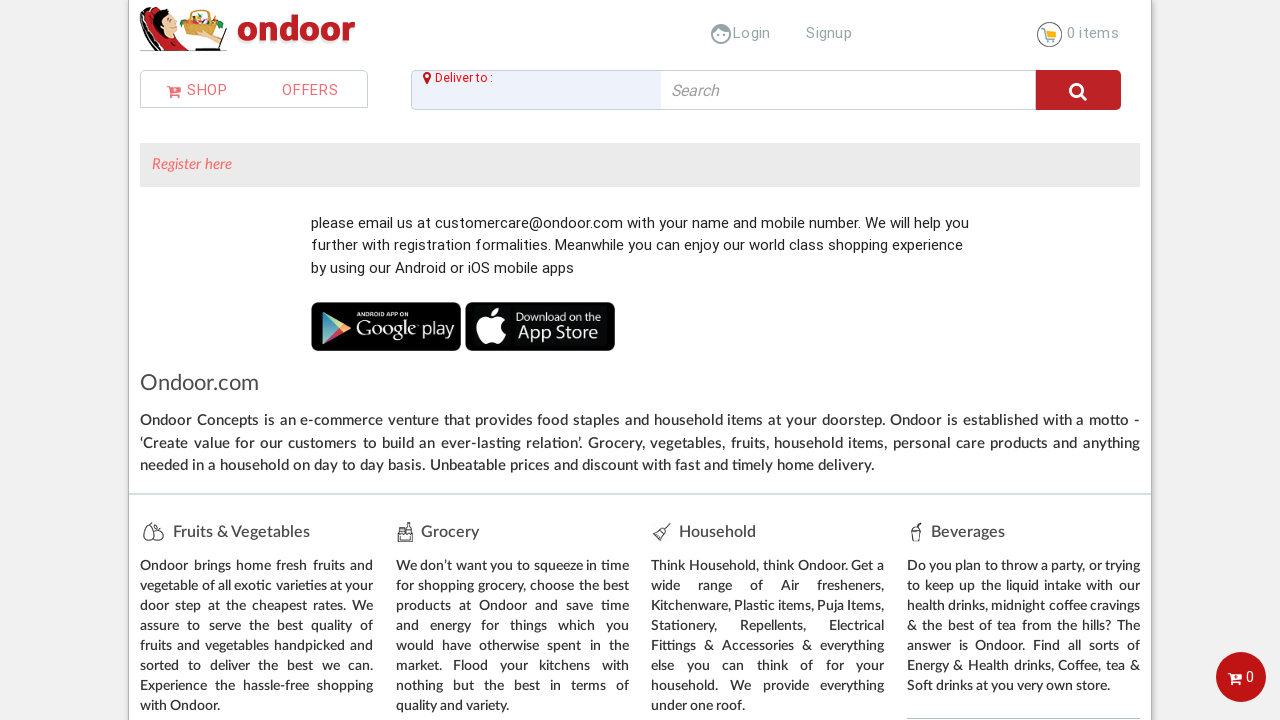

Page loaded after clicking signup/login link
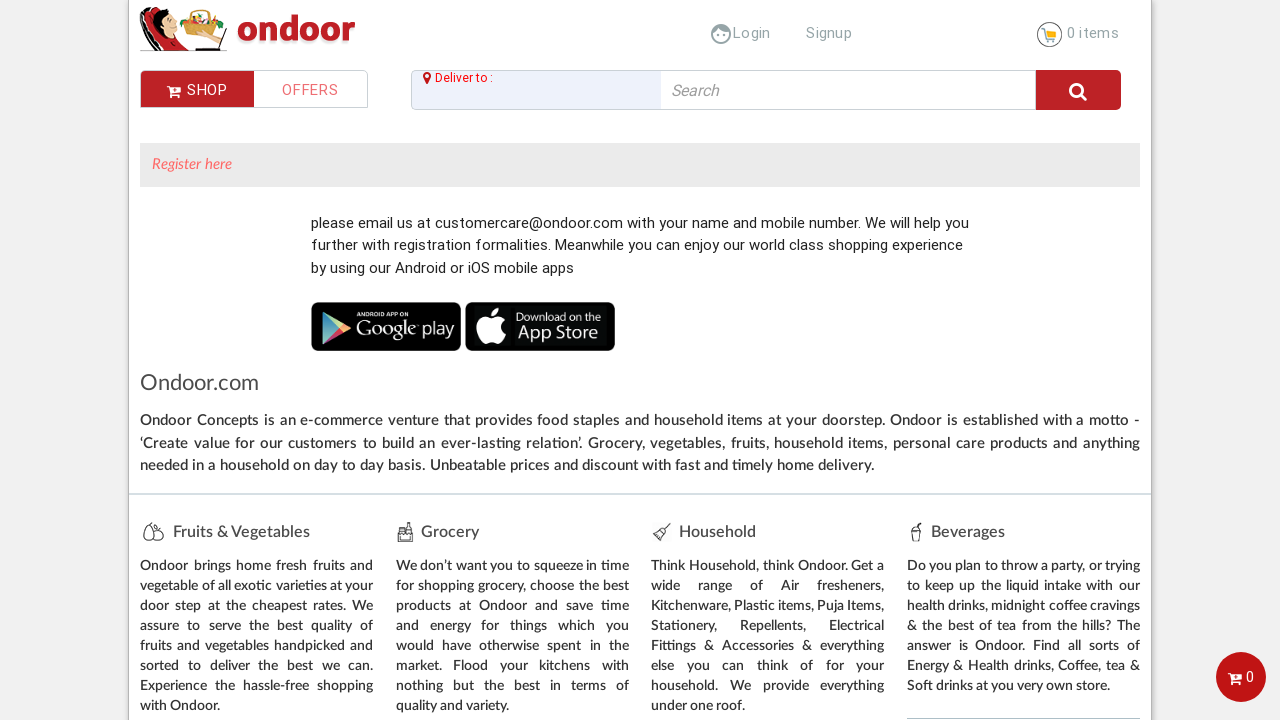

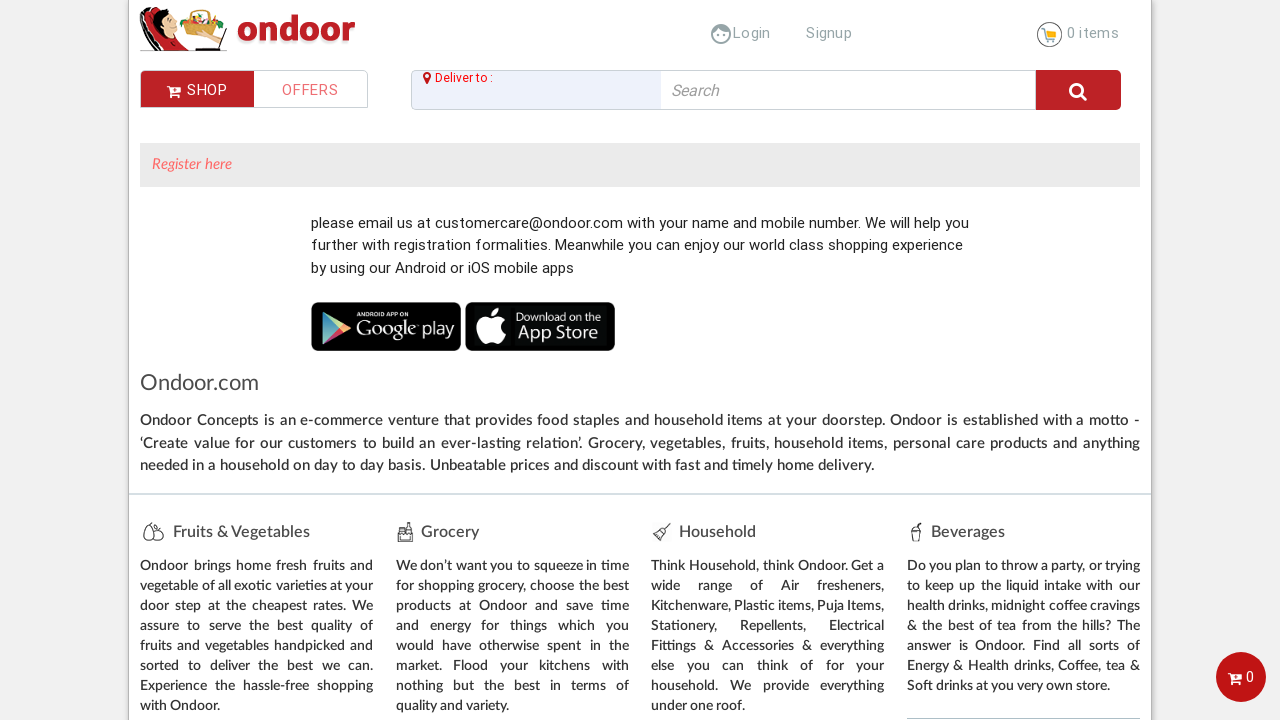